Tests that a text field is displayed by default and can accept input on a practice page

Starting URL: https://www.letskodeit.com/practice

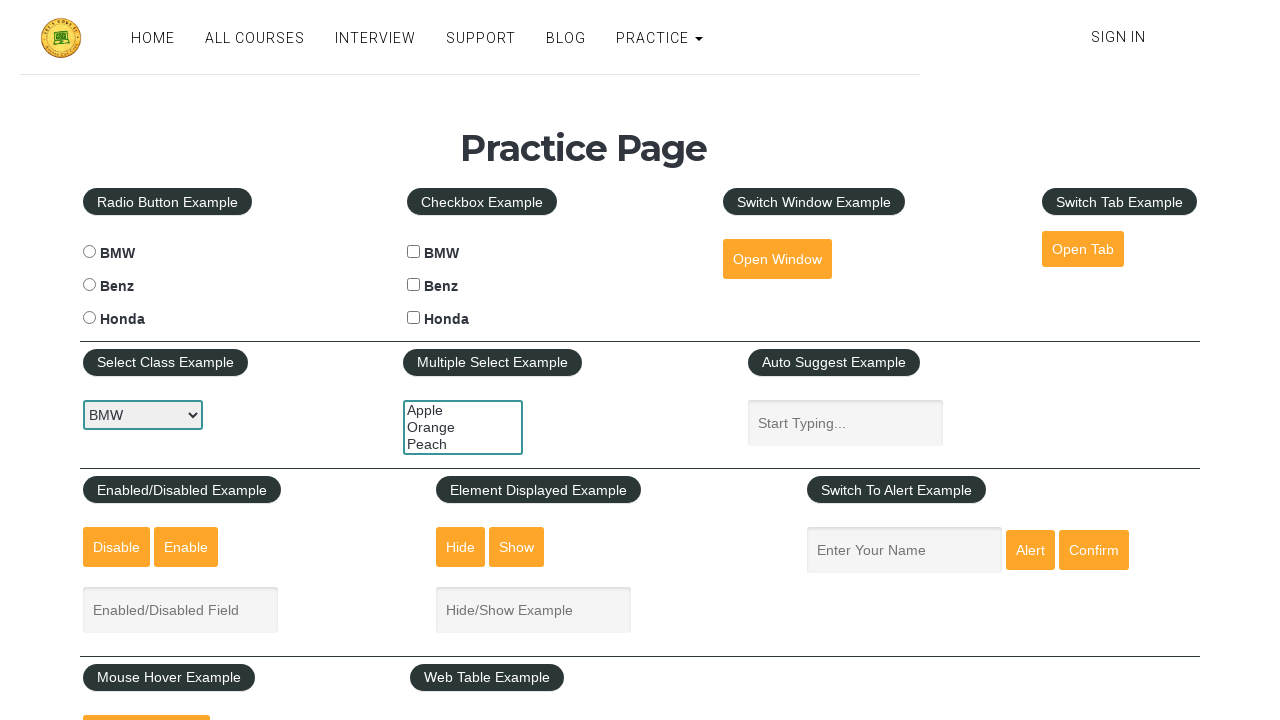

Located the text field element with id 'displayed-text'
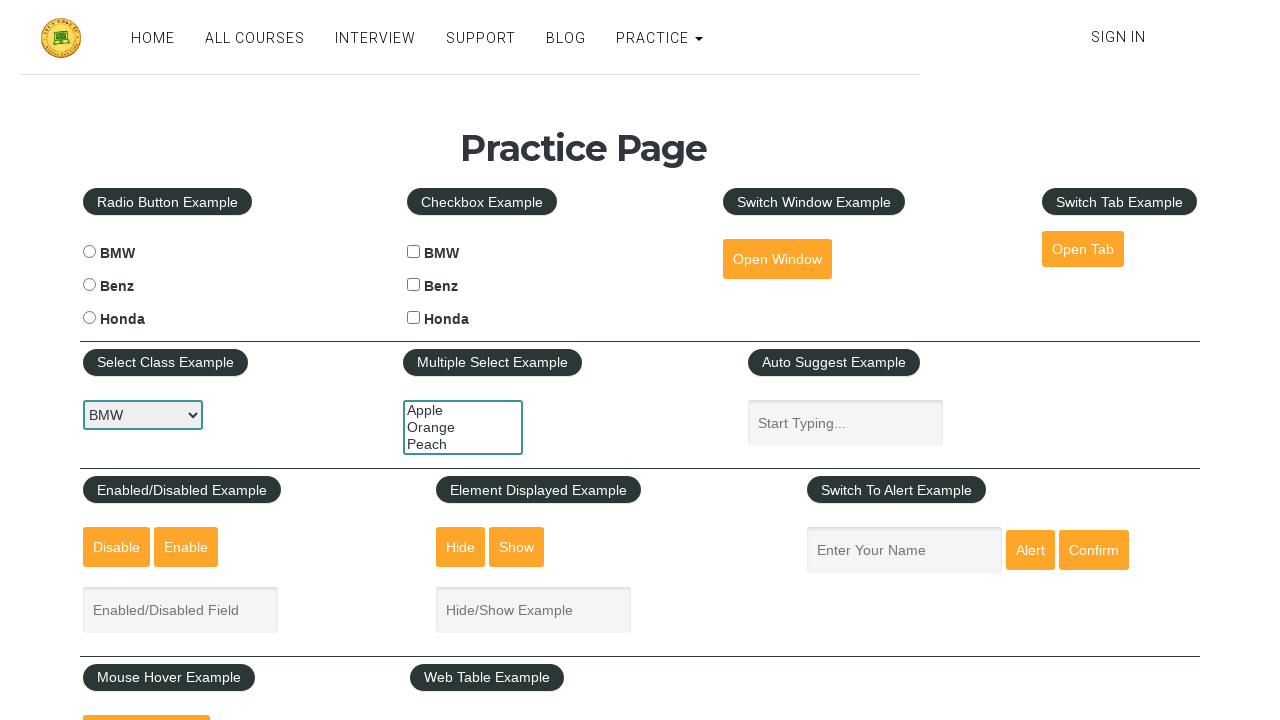

Asserted that the text field is visible
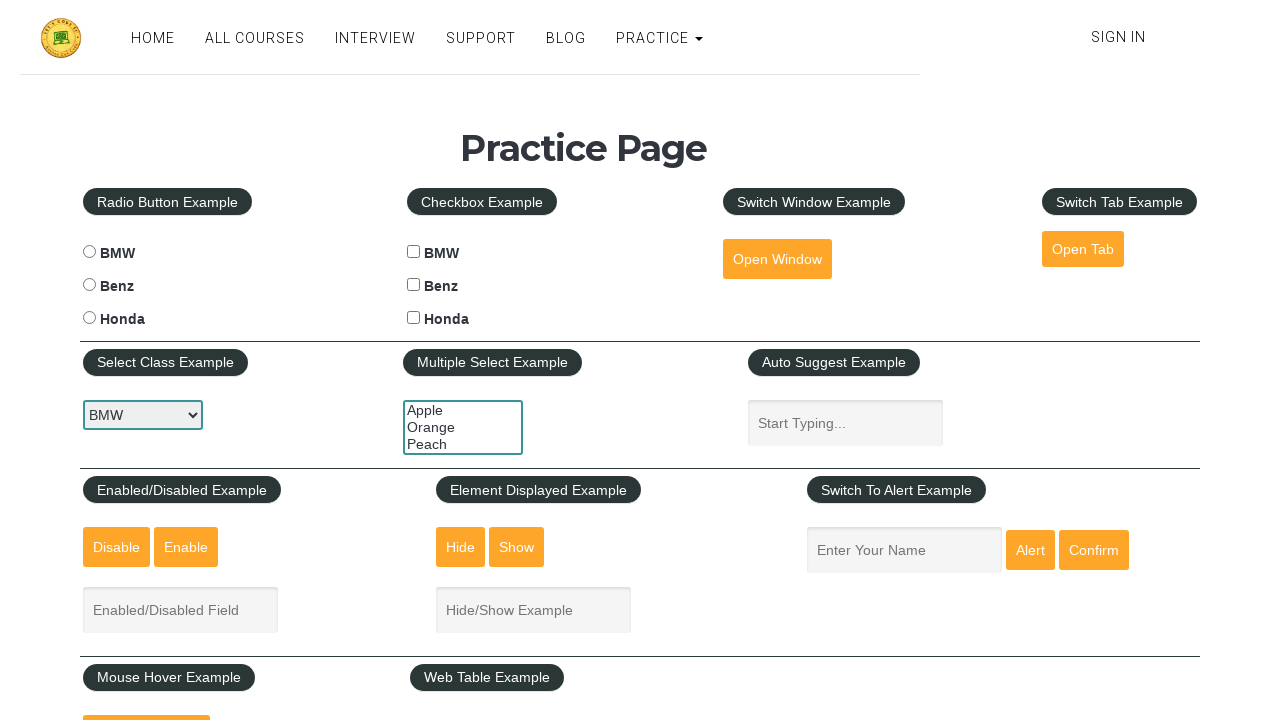

Filled the text field with 'QACircle' on #displayed-text
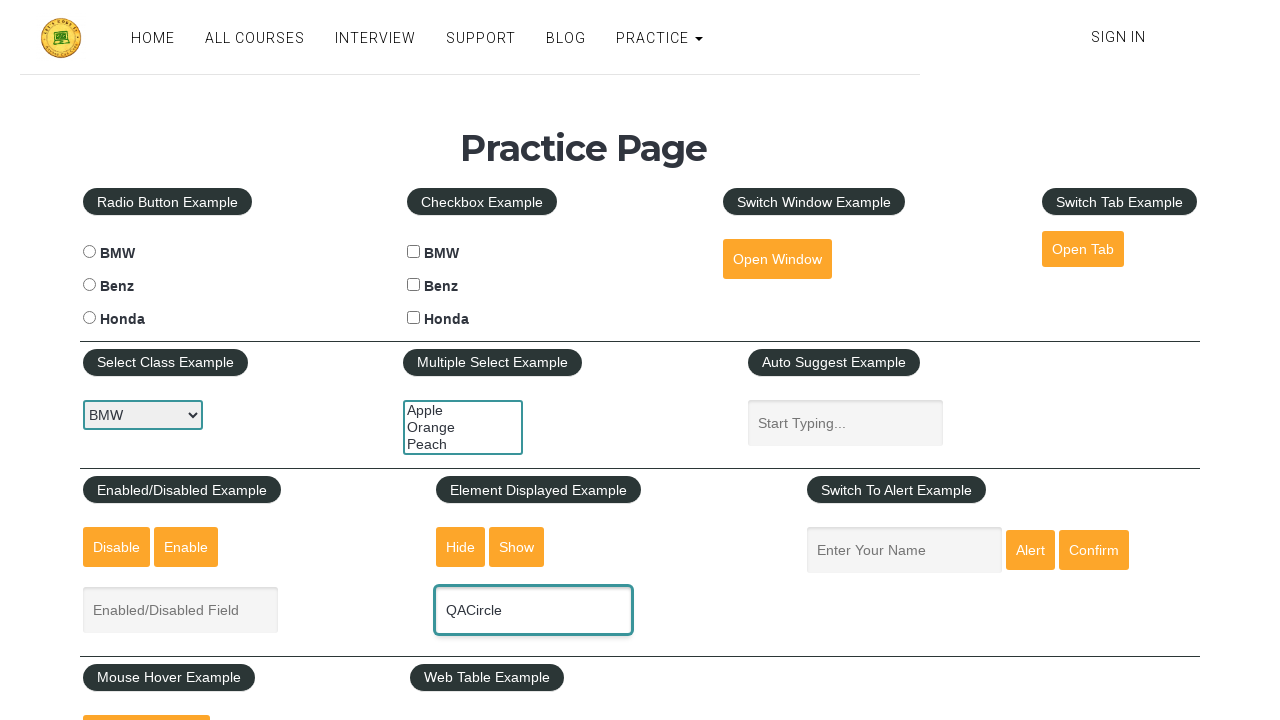

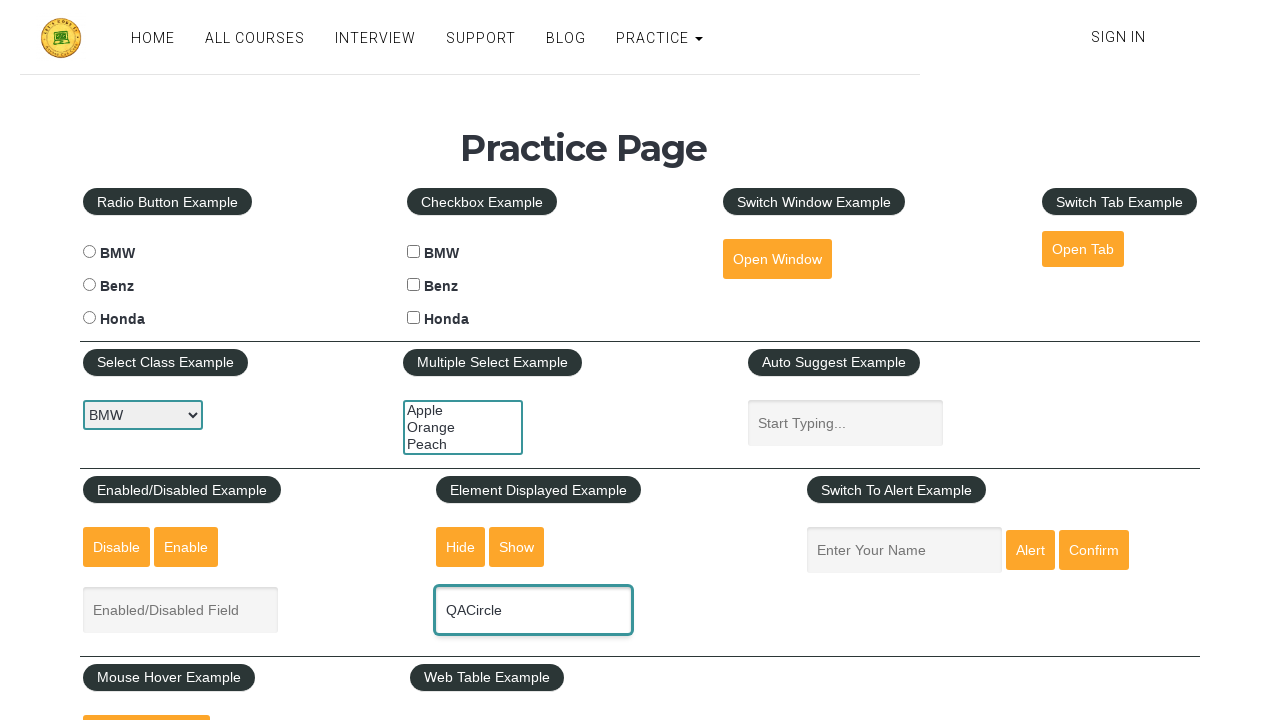